Tests checkbox functionality by selecting the first and last checkboxes on a sample site and verifying they are checked

Starting URL: https://artoftesting.com/samplesiteforselenium

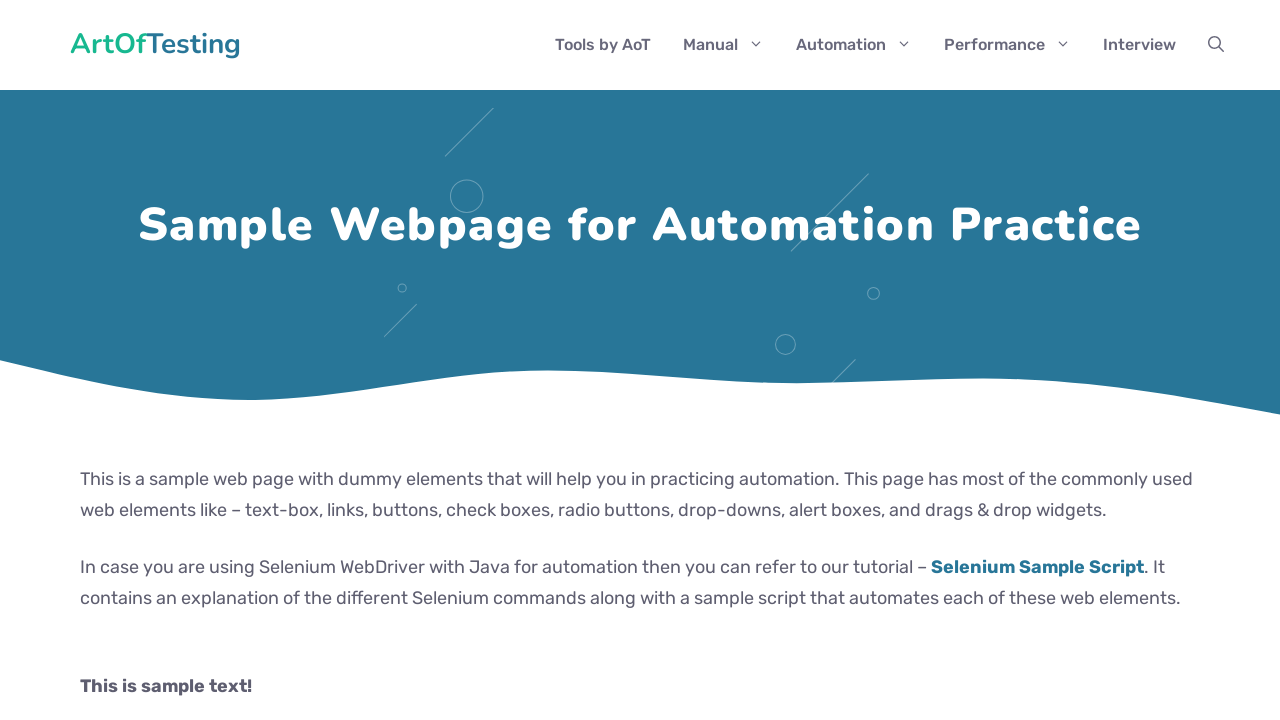

Checked the first checkbox on the page at (86, 360) on input[type='checkbox'] >> nth=0
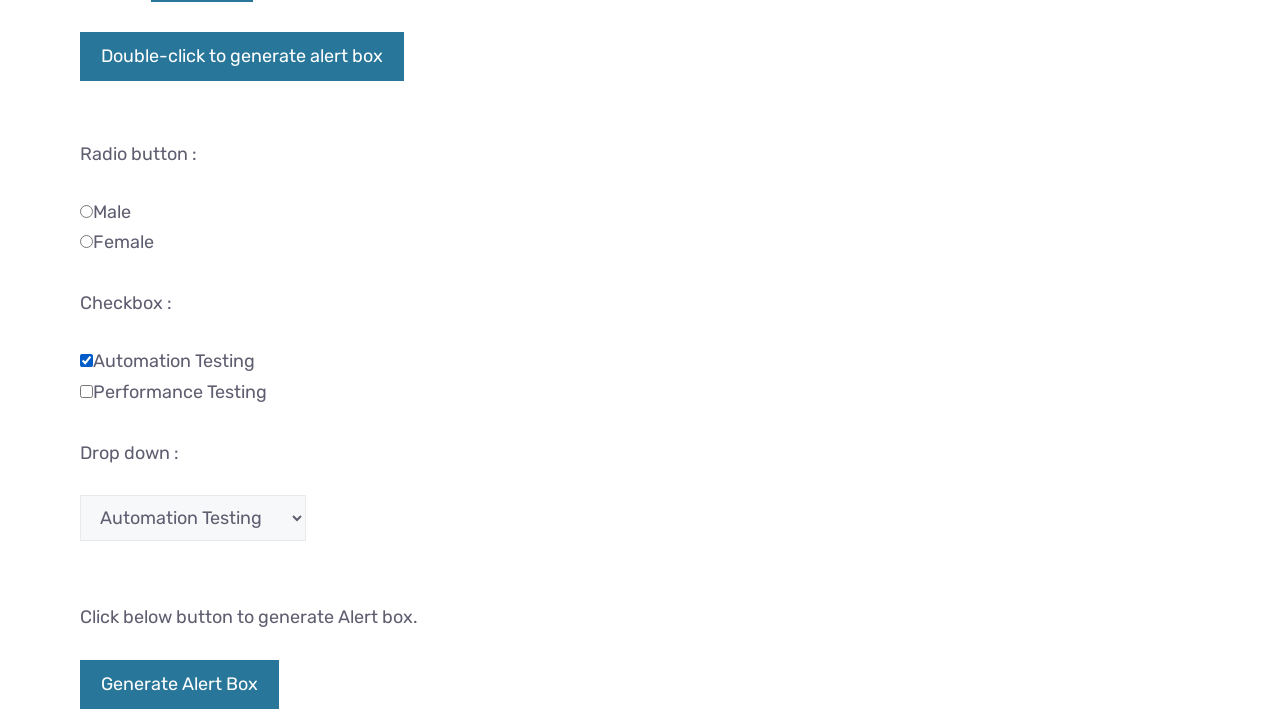

Verified that the first checkbox is checked
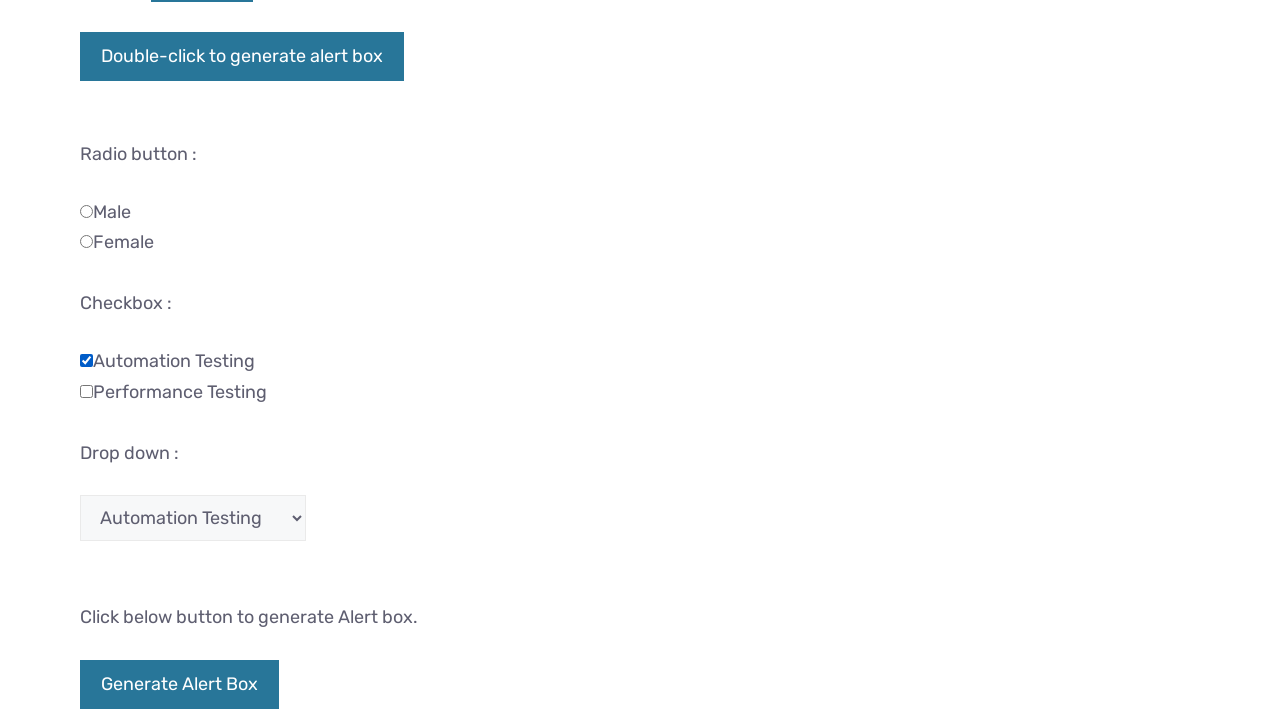

Checked the last checkbox on the page at (86, 391) on input[type='checkbox'] >> nth=-1
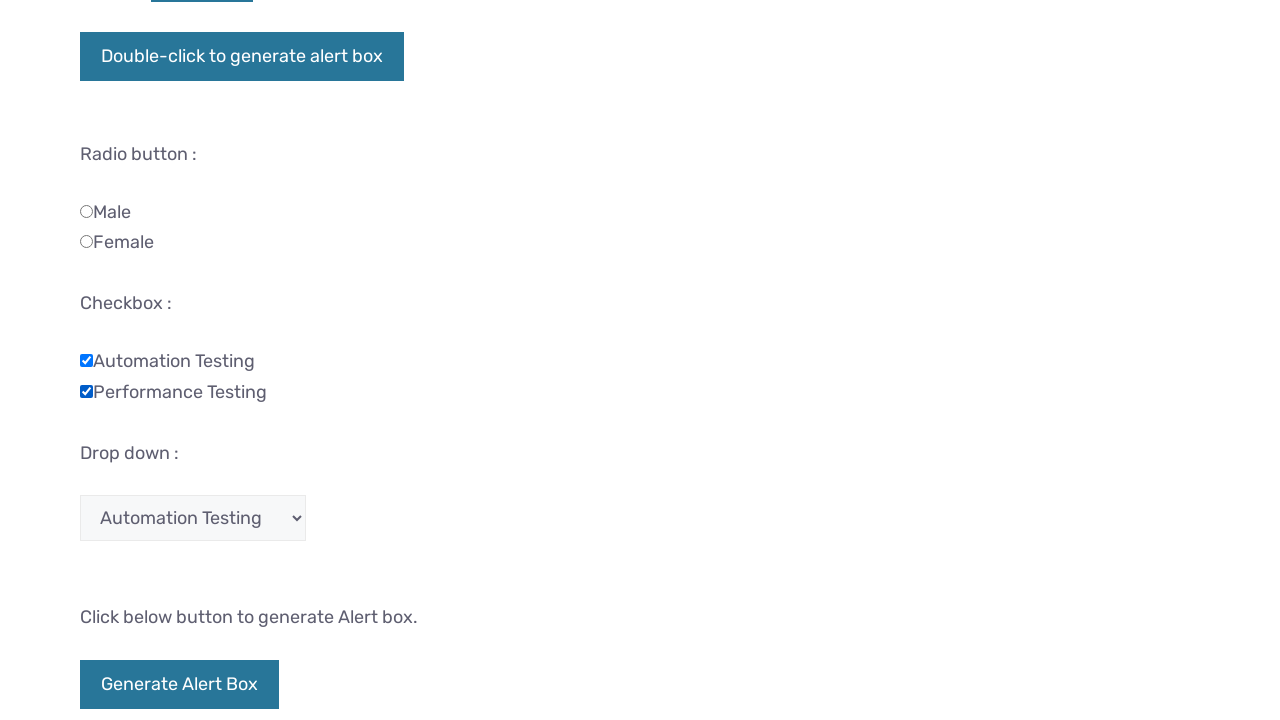

Verified that the last checkbox is checked
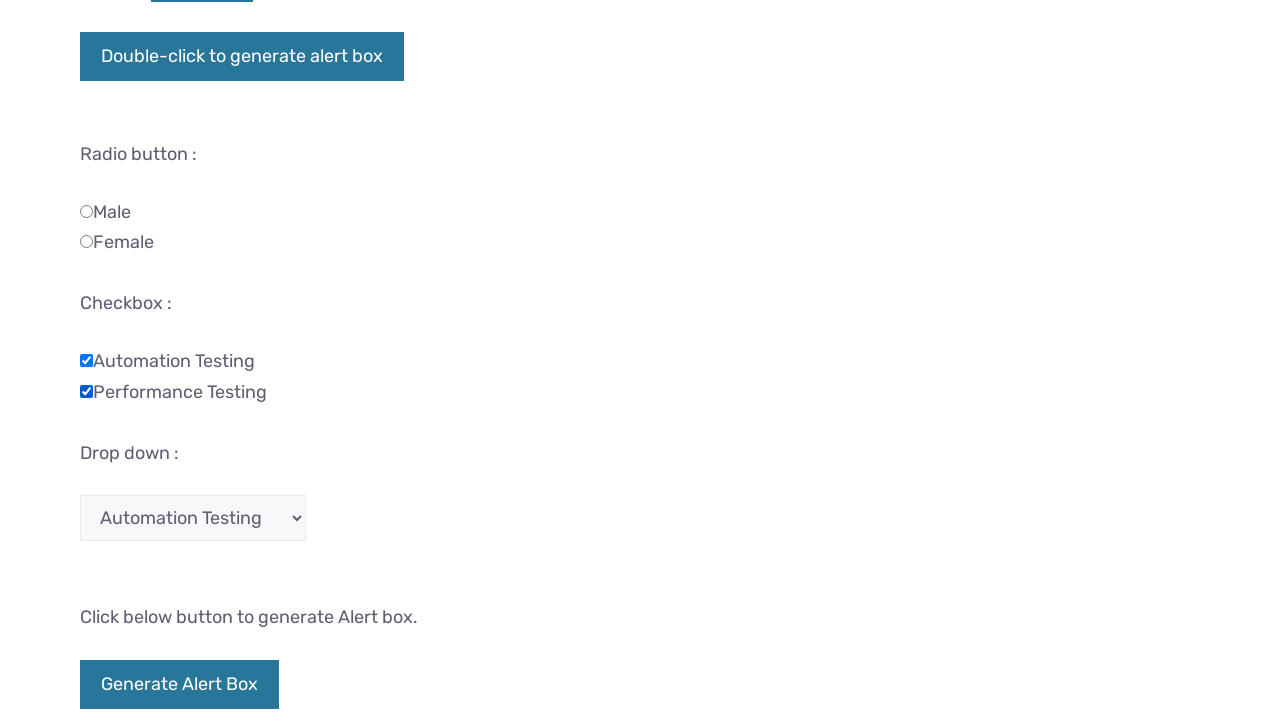

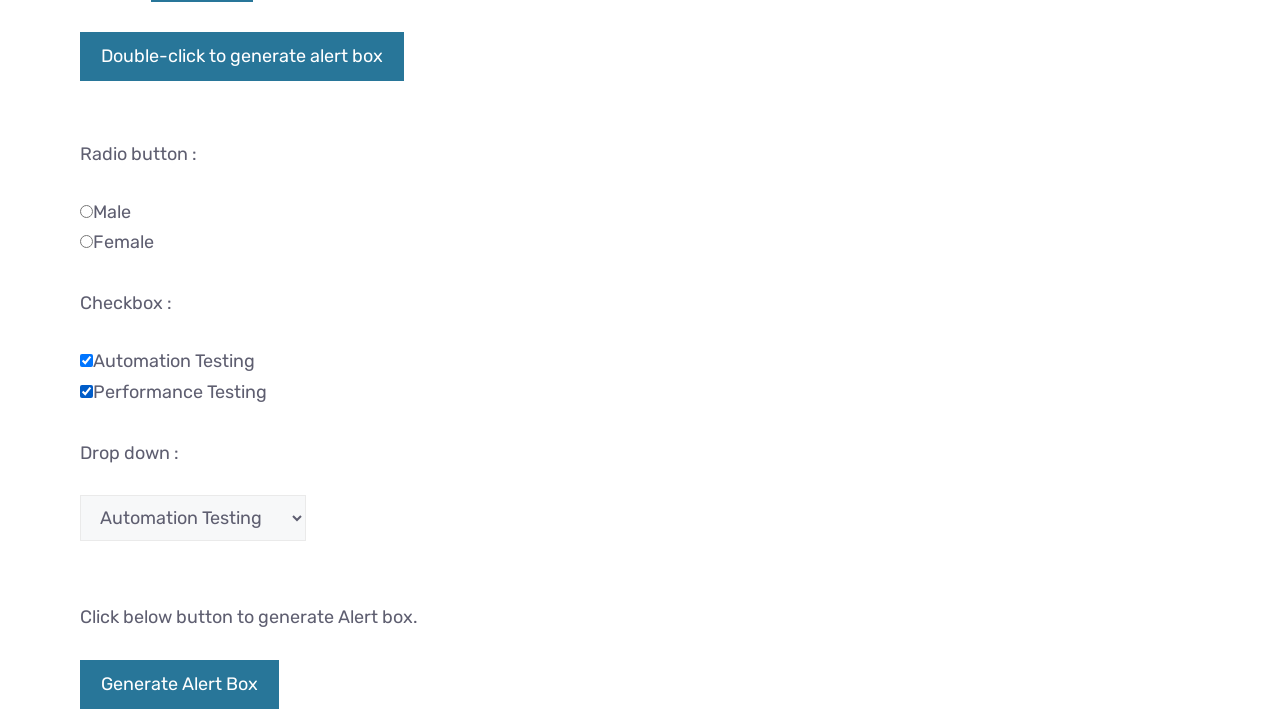